Tests a math problem form by reading two numbers, calculating their sum, and selecting the answer from a dropdown menu

Starting URL: http://suninjuly.github.io/selects1.html

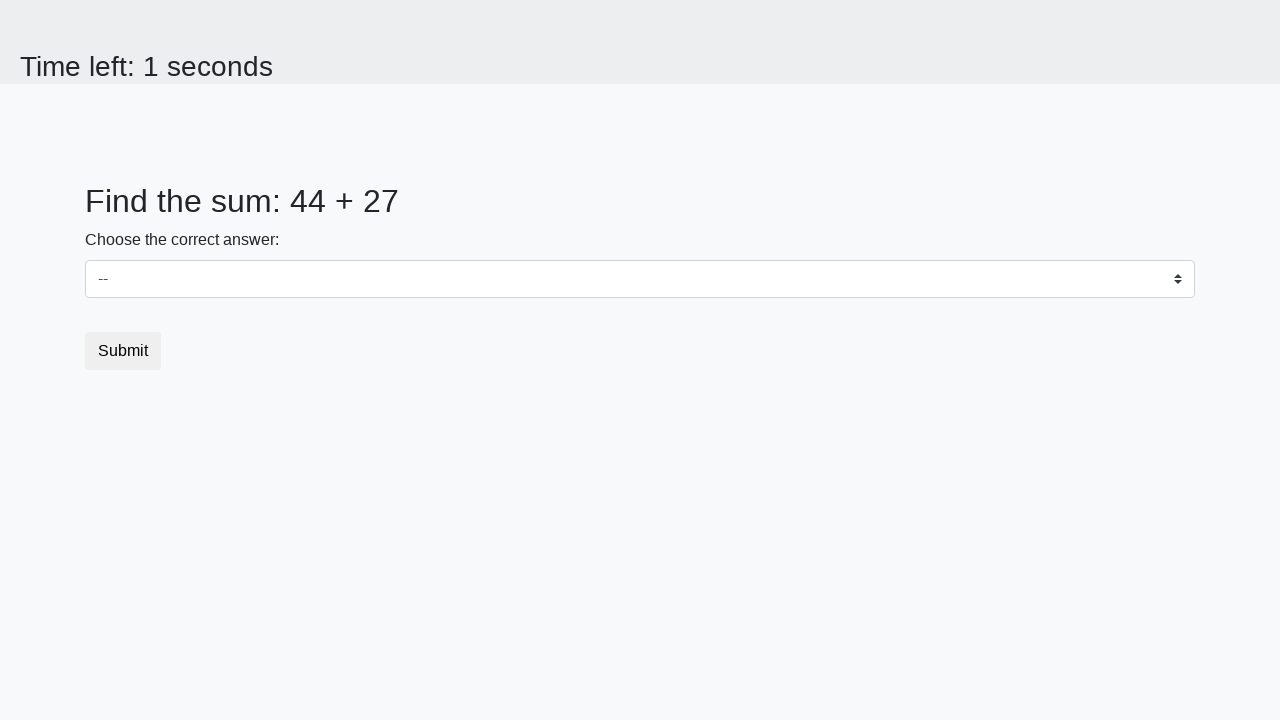

Retrieved first number from #num1 element
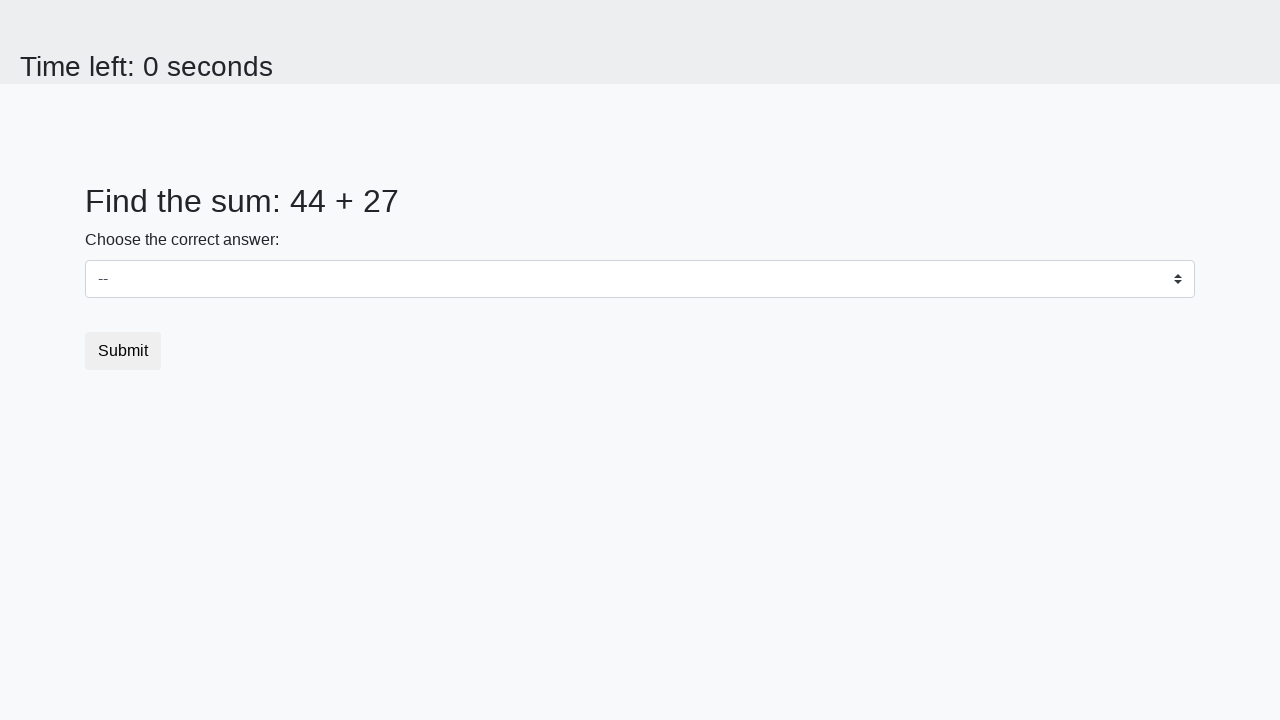

Retrieved second number from #num2 element
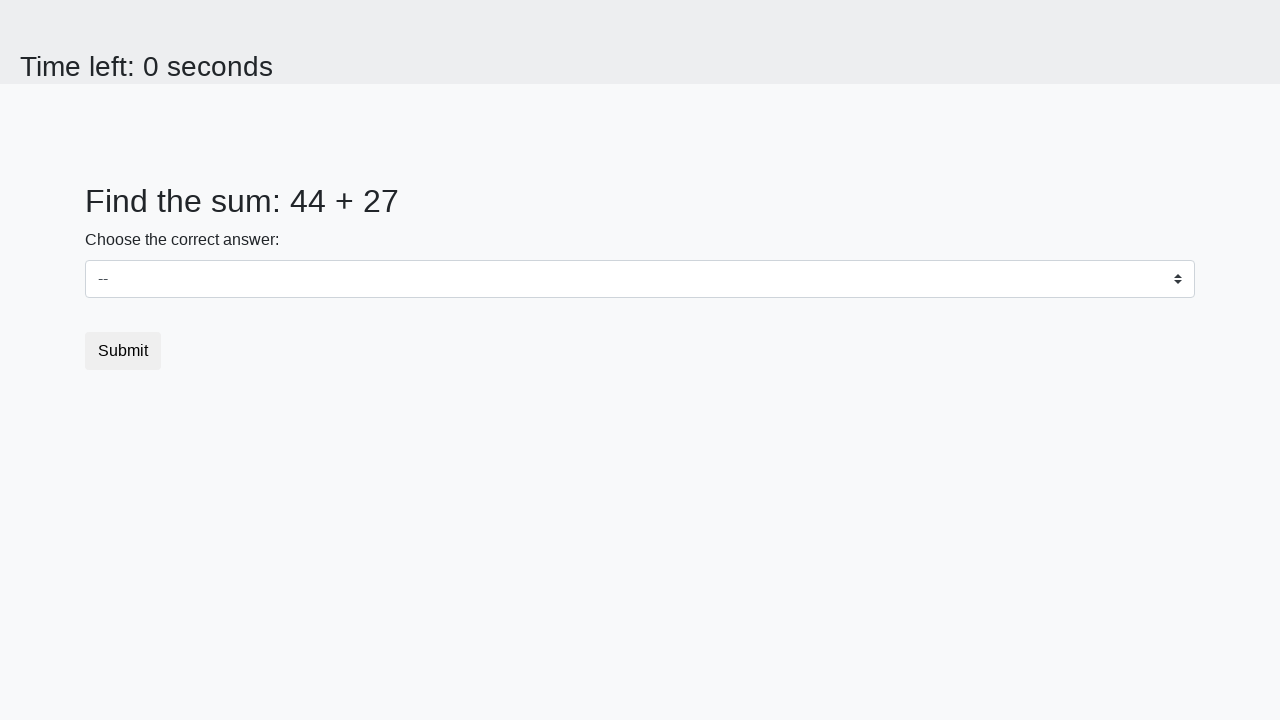

Calculated sum of 44 + 27 = 71
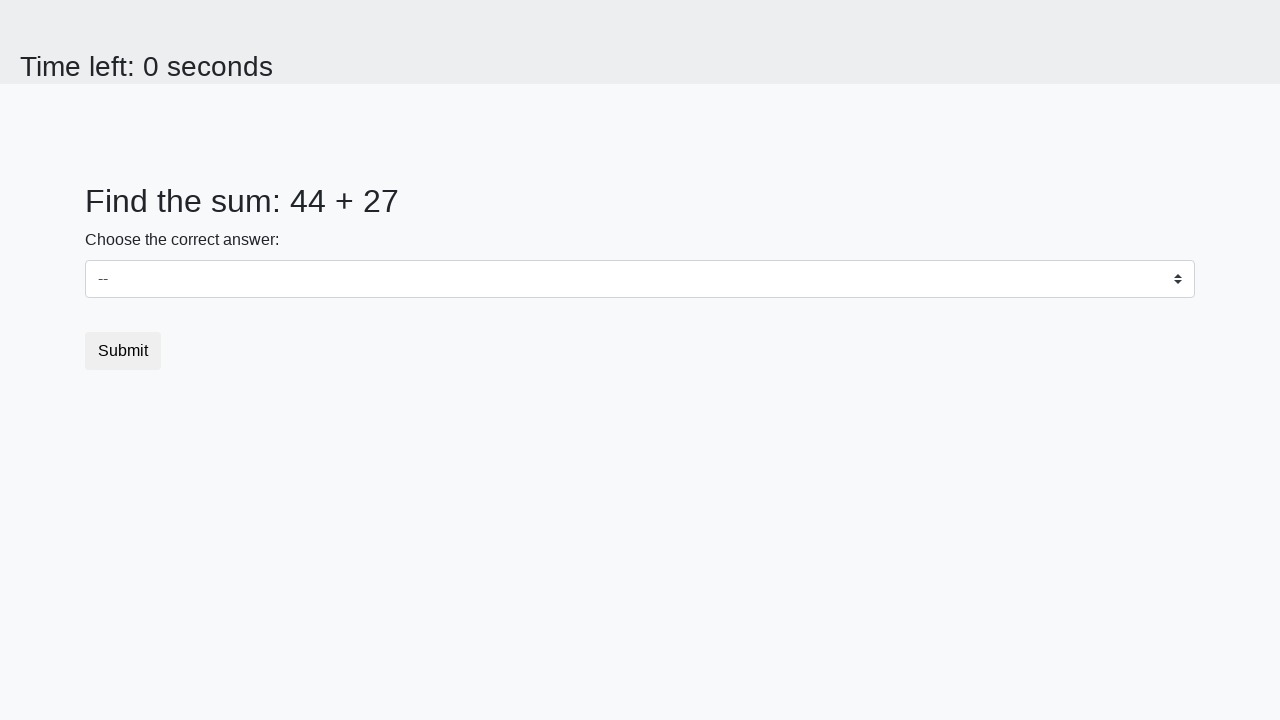

Selected sum value '71' from dropdown menu on select
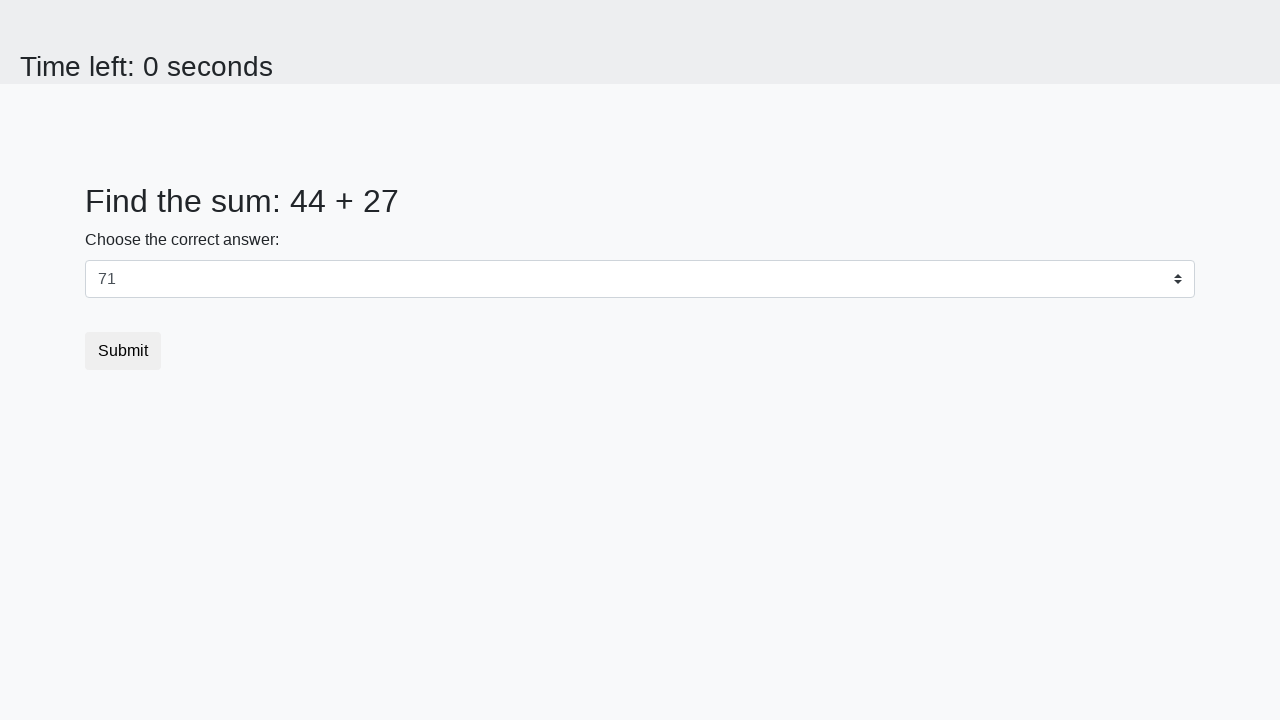

Clicked submit button to submit the form at (123, 351) on button.btn
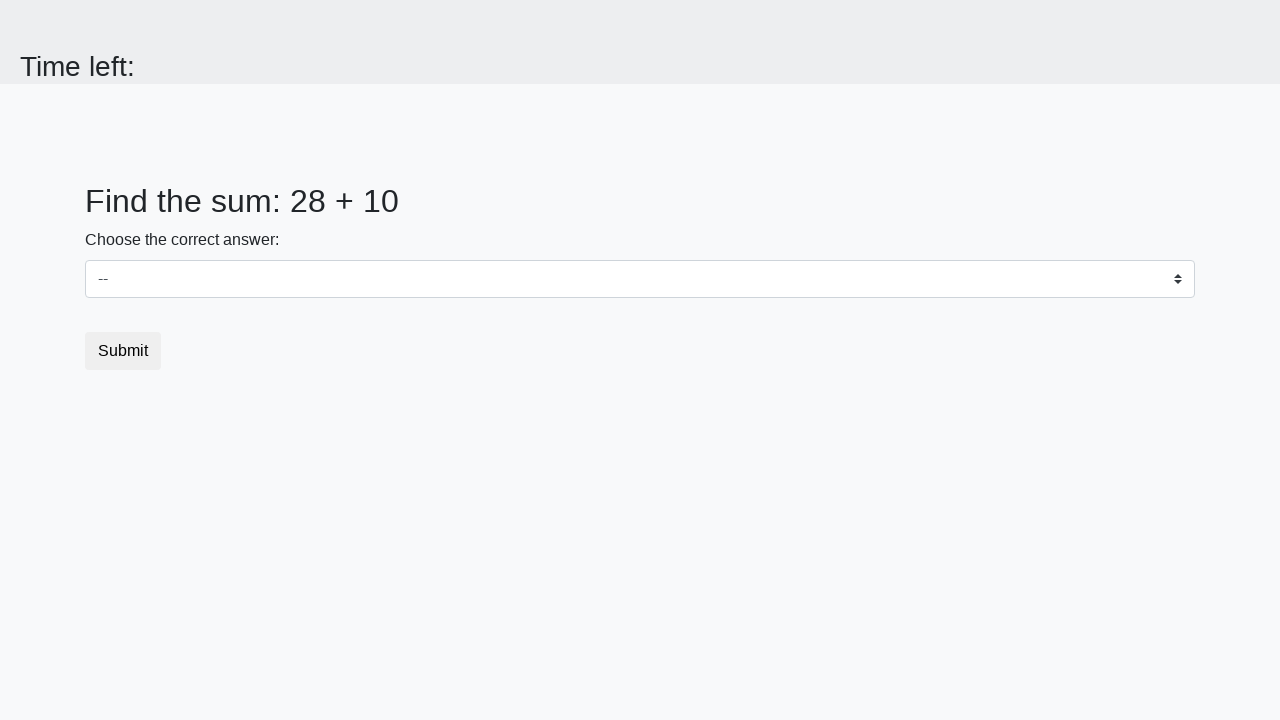

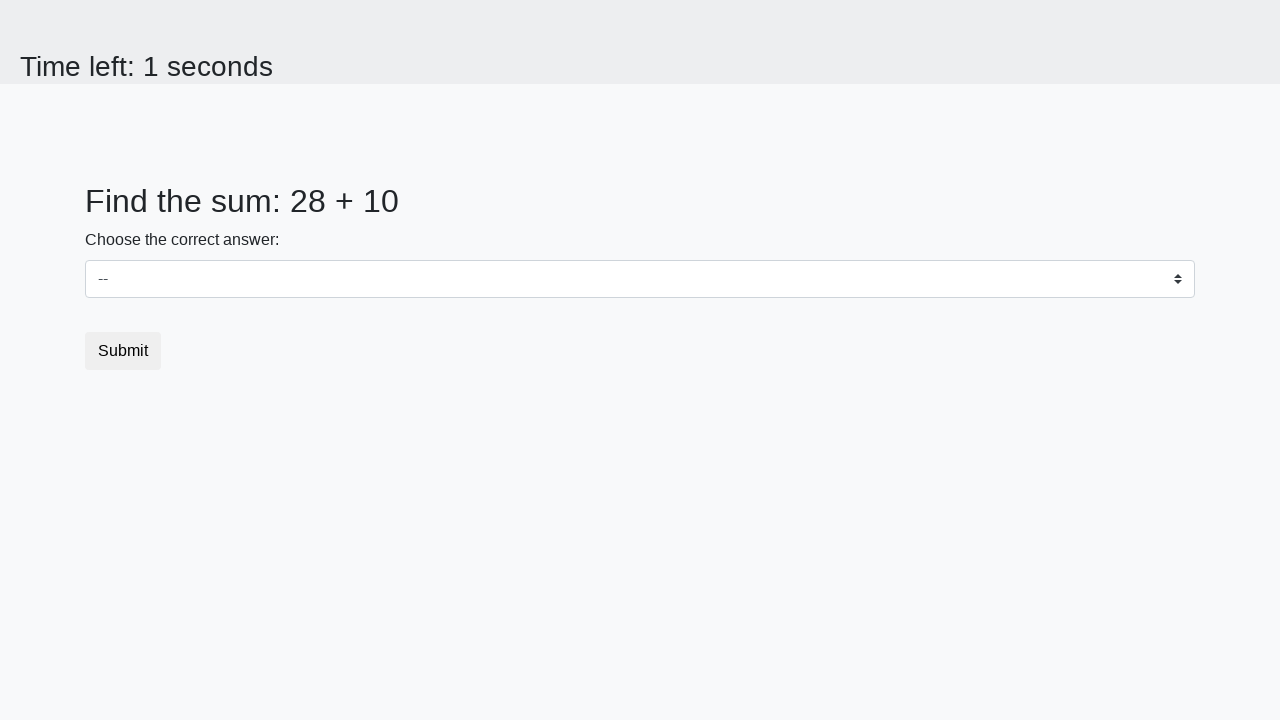